Tests multiple browser windows functionality by clicking a link that opens a new window, switching to the child window to verify its content, then switching back to the parent window

Starting URL: https://the-internet.herokuapp.com/

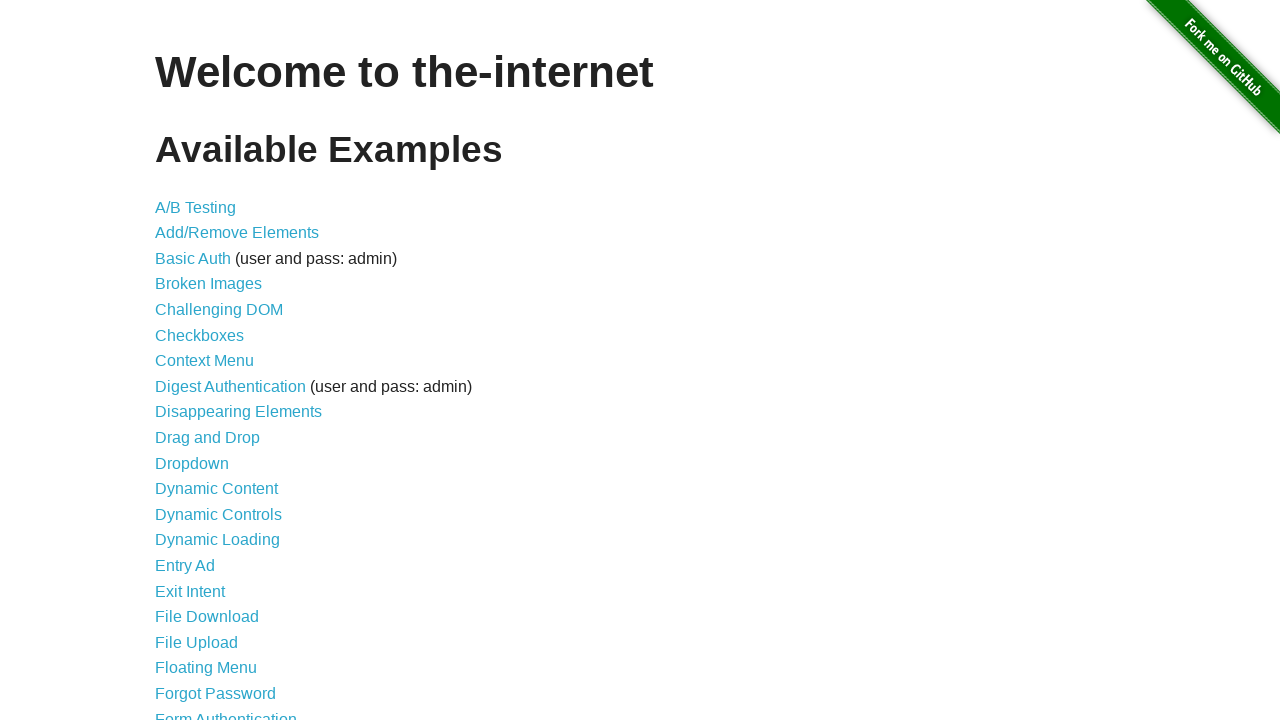

Clicked on 'Multiple Windows' link at (218, 369) on text=Multiple Windows
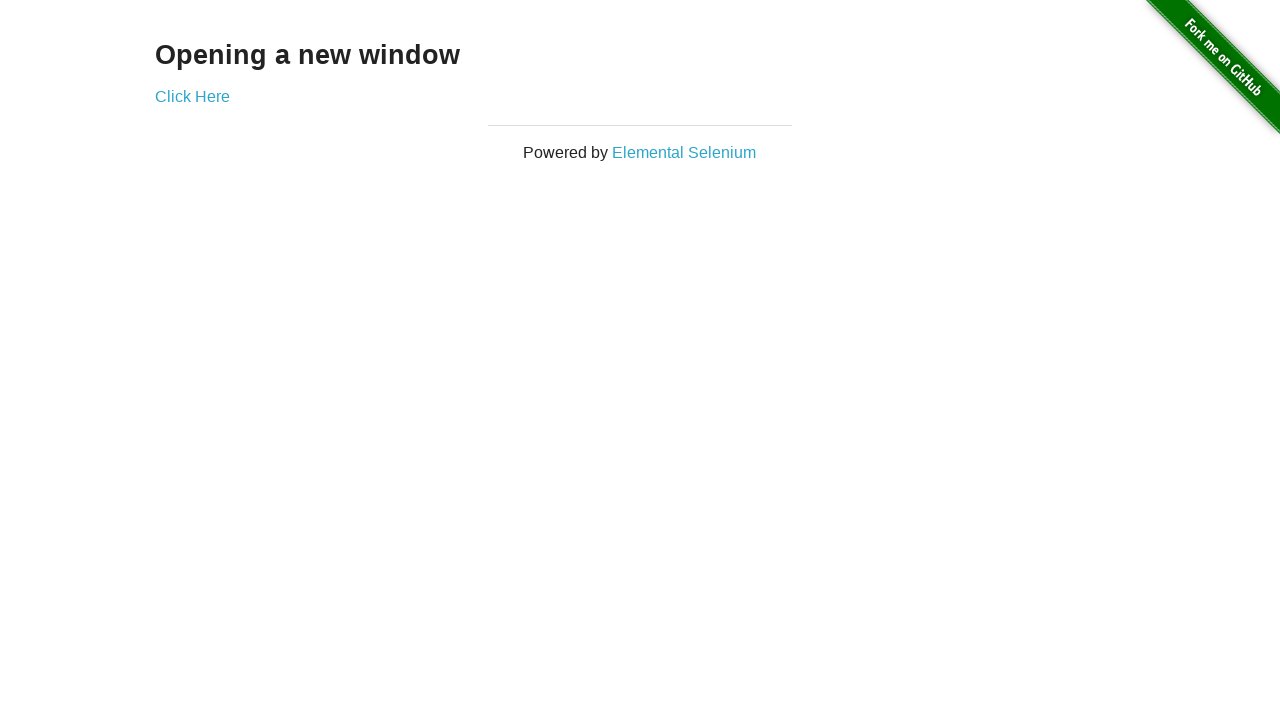

Waited for 'Click Here' link to appear
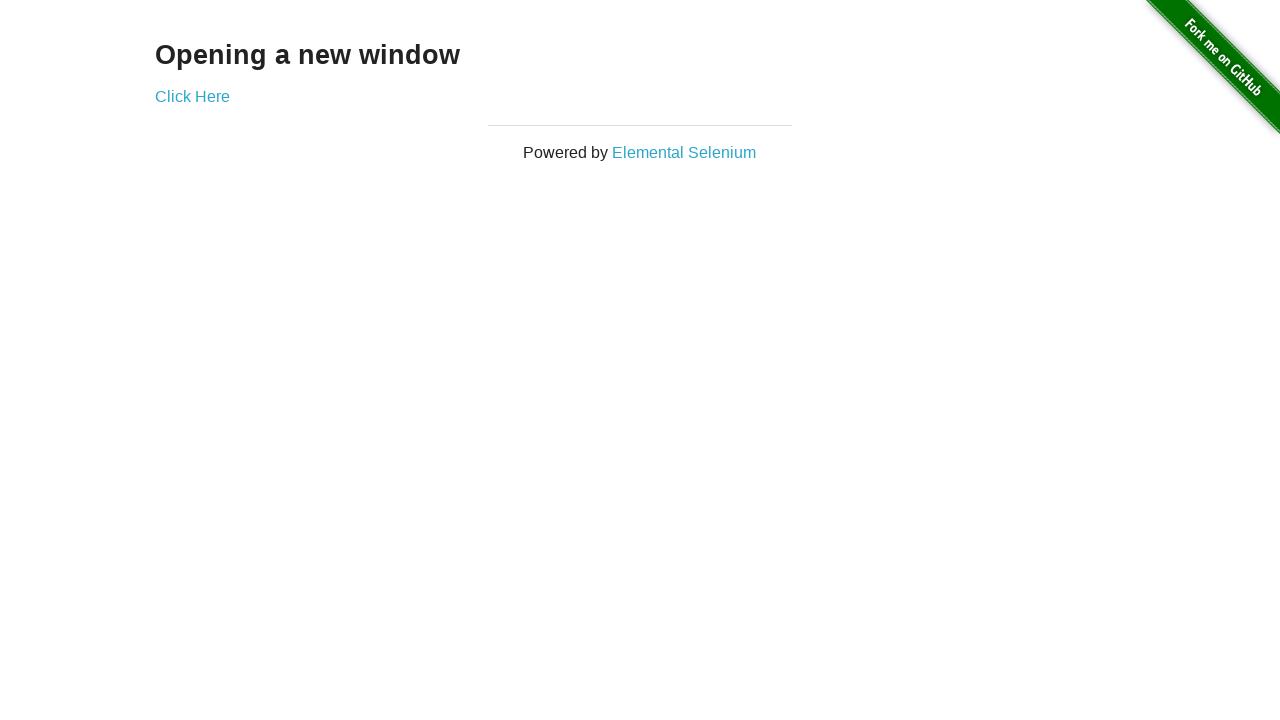

Clicked 'Click Here' link to open new window at (192, 96) on text=Click Here
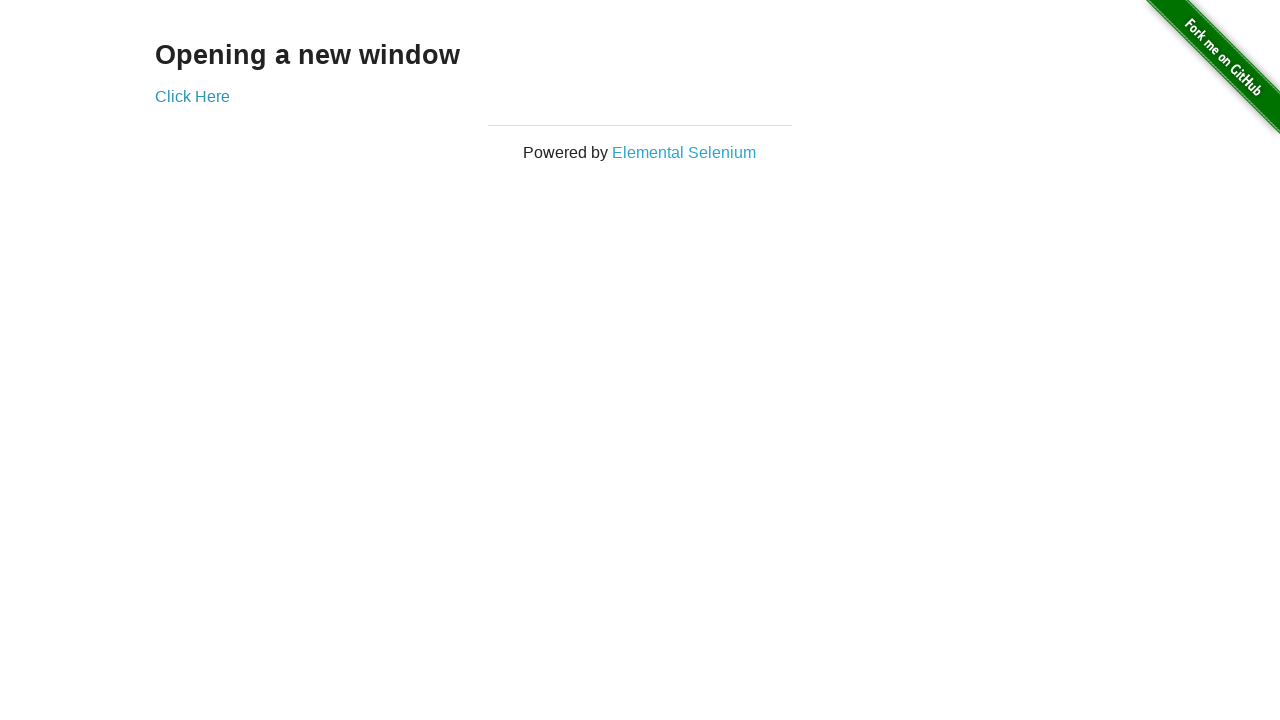

Captured new child window page object
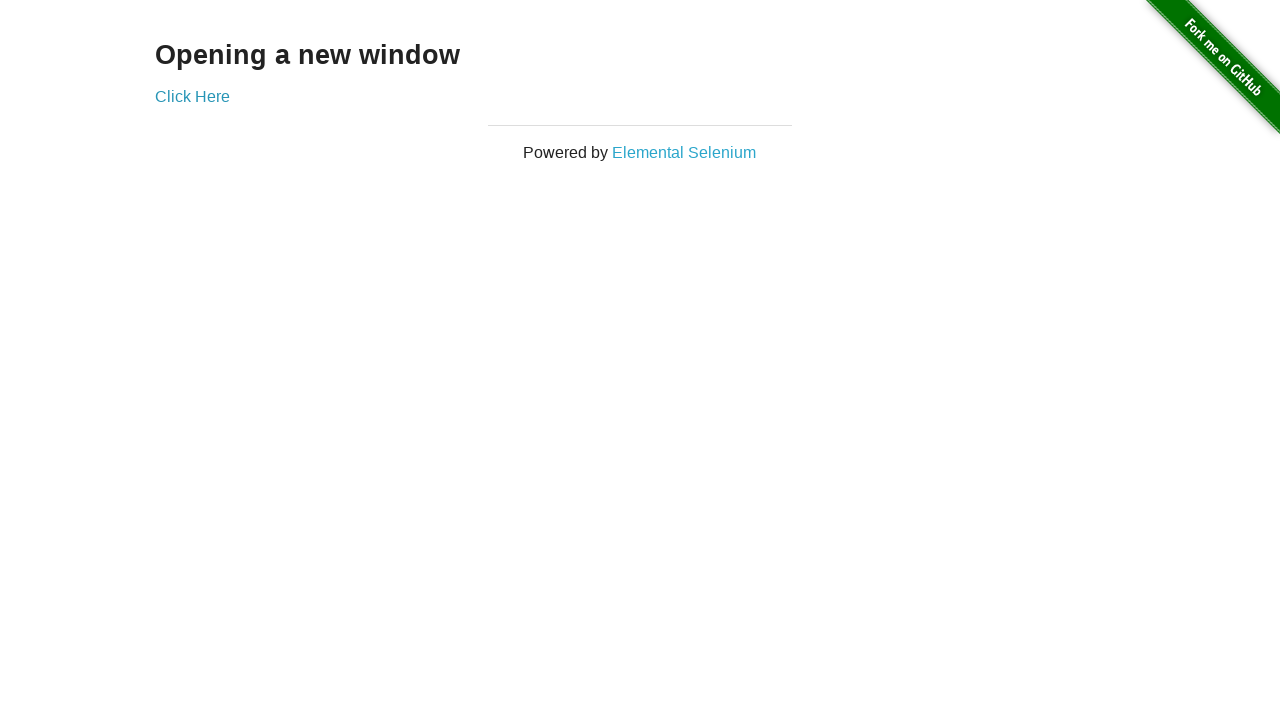

Waited for heading element to load in child window
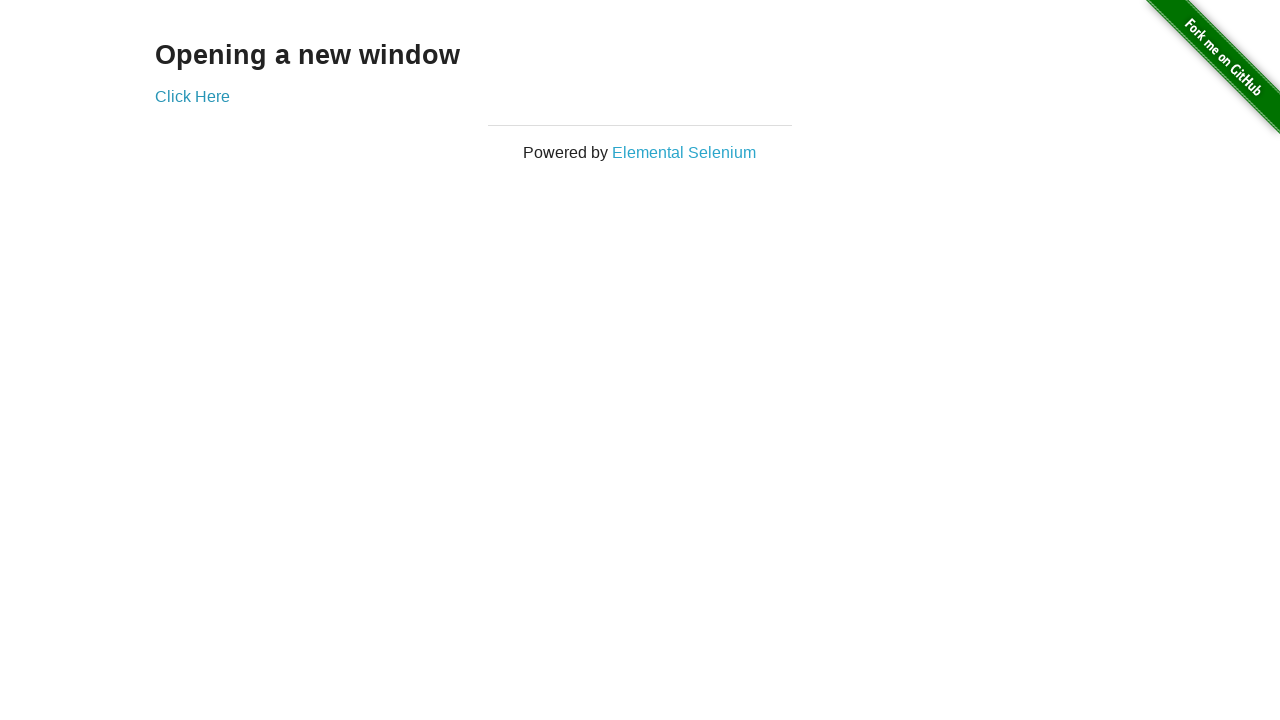

Retrieved child window heading text: 'New Window'
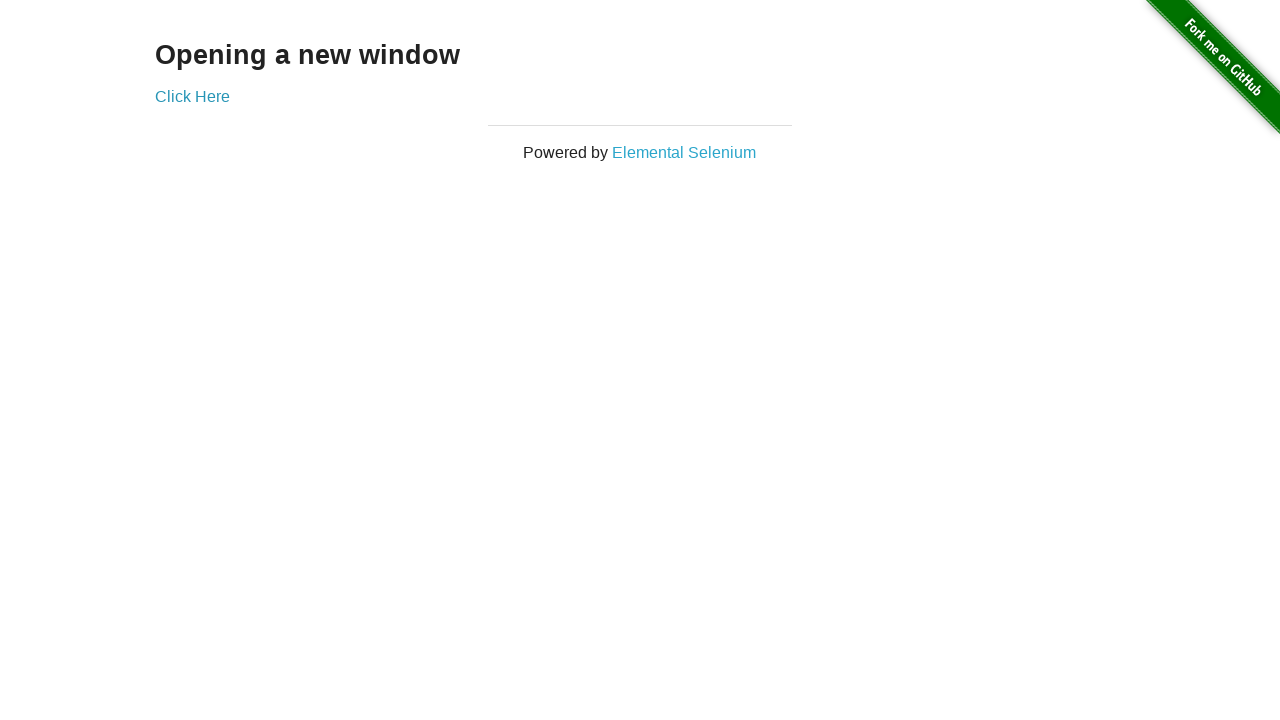

Retrieved parent window heading text: 'Opening a new window'
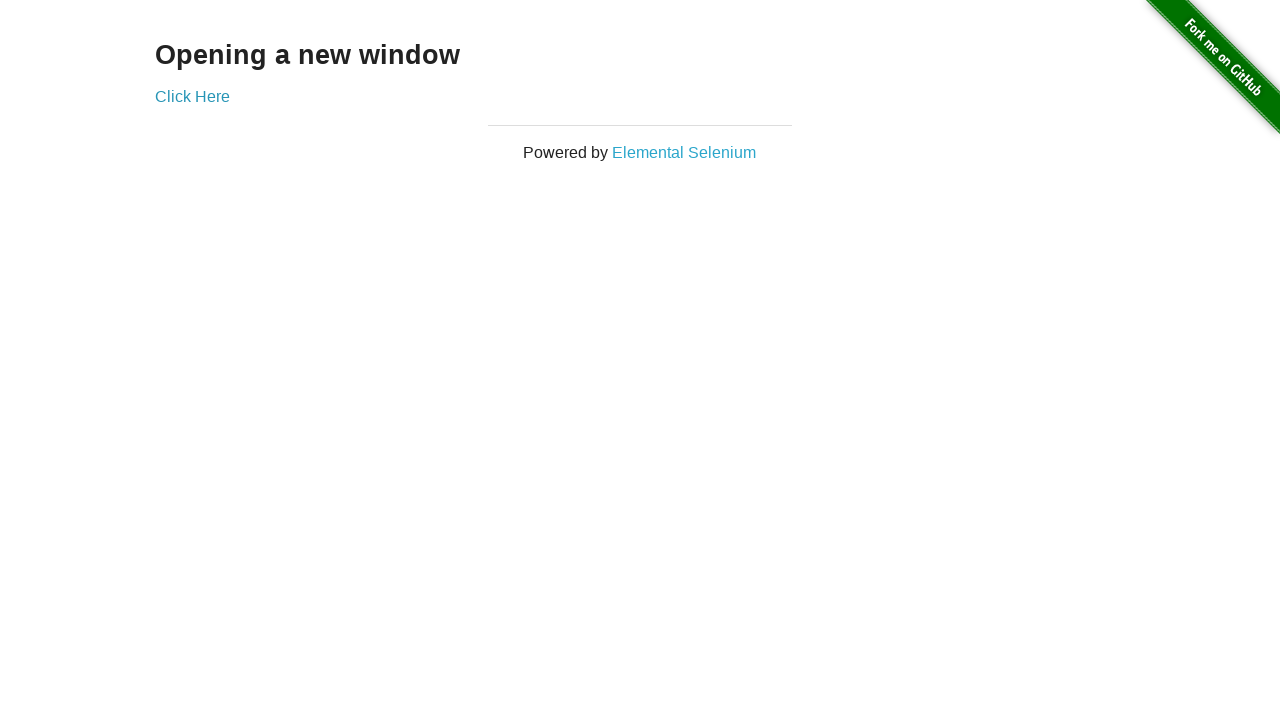

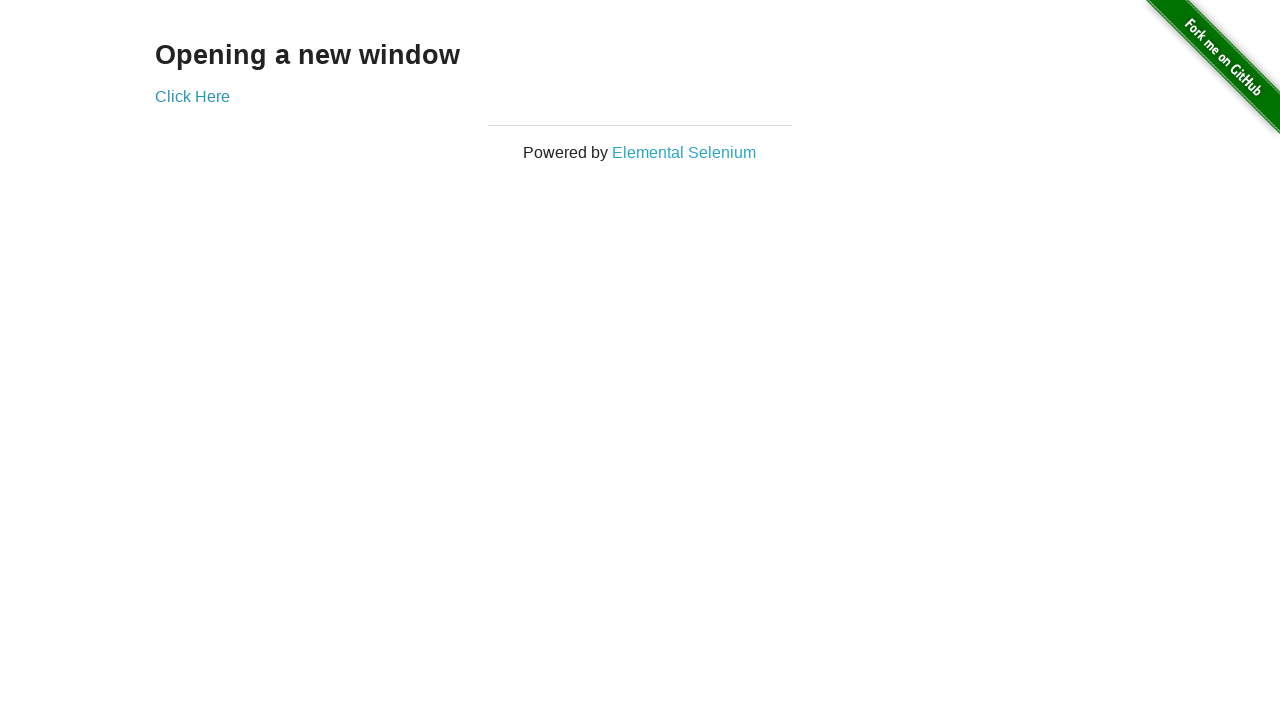